Tests JavaScript alert functionality by clicking a button to trigger an alert and then accepting it

Starting URL: http://demo.automationtesting.in/Alerts.html

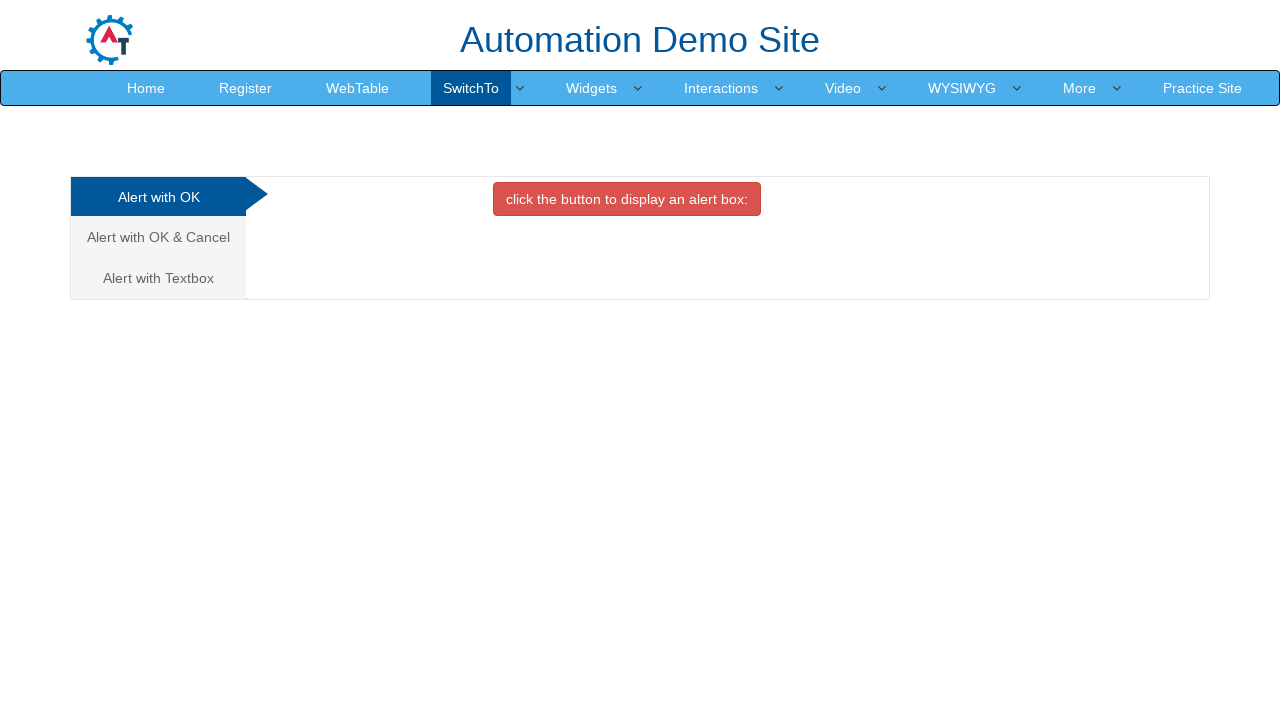

Clicked button to trigger JavaScript alert at (627, 199) on xpath=//button[contains(text(),'click the button to display an')]
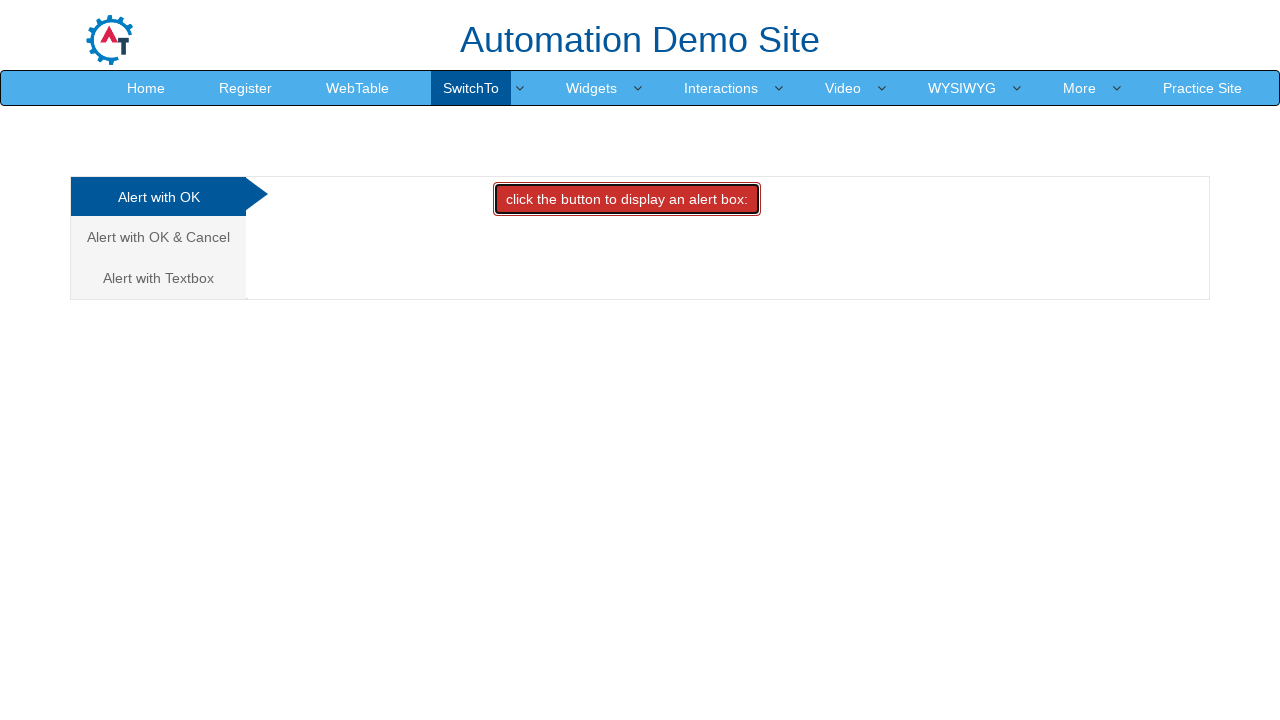

Set up dialog handler to accept alert
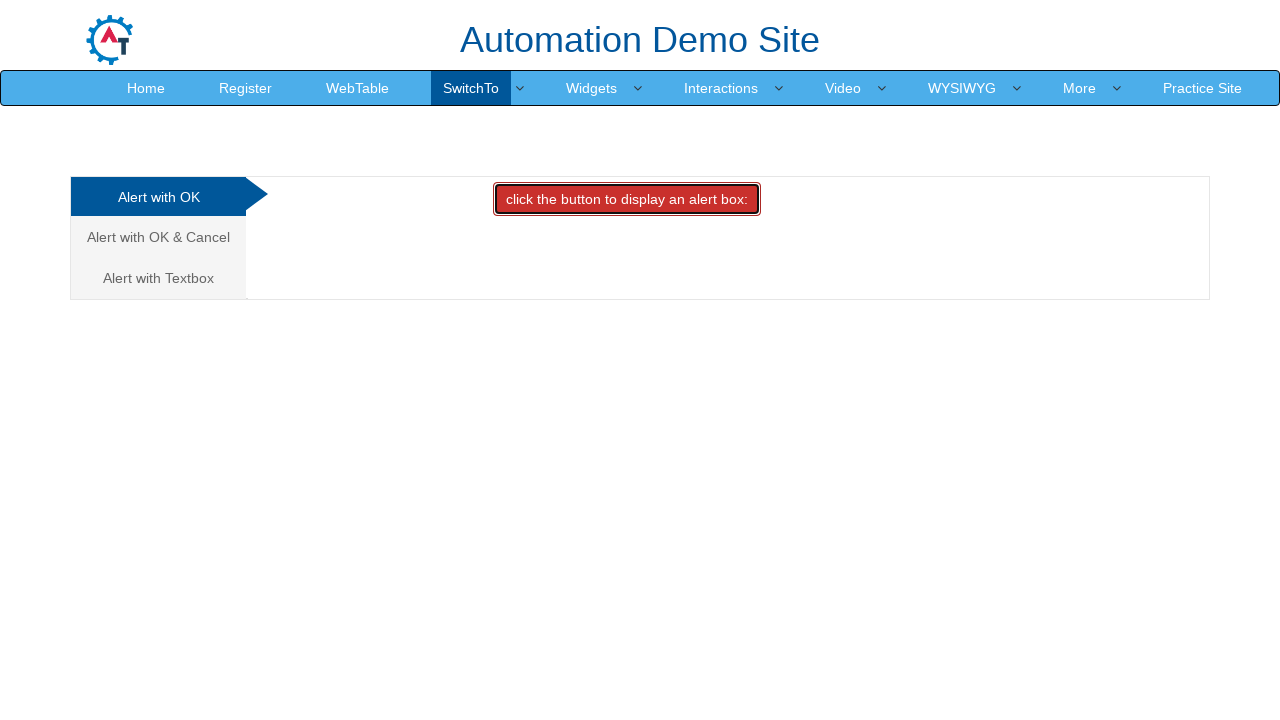

Waited 1000ms for alert to be processed
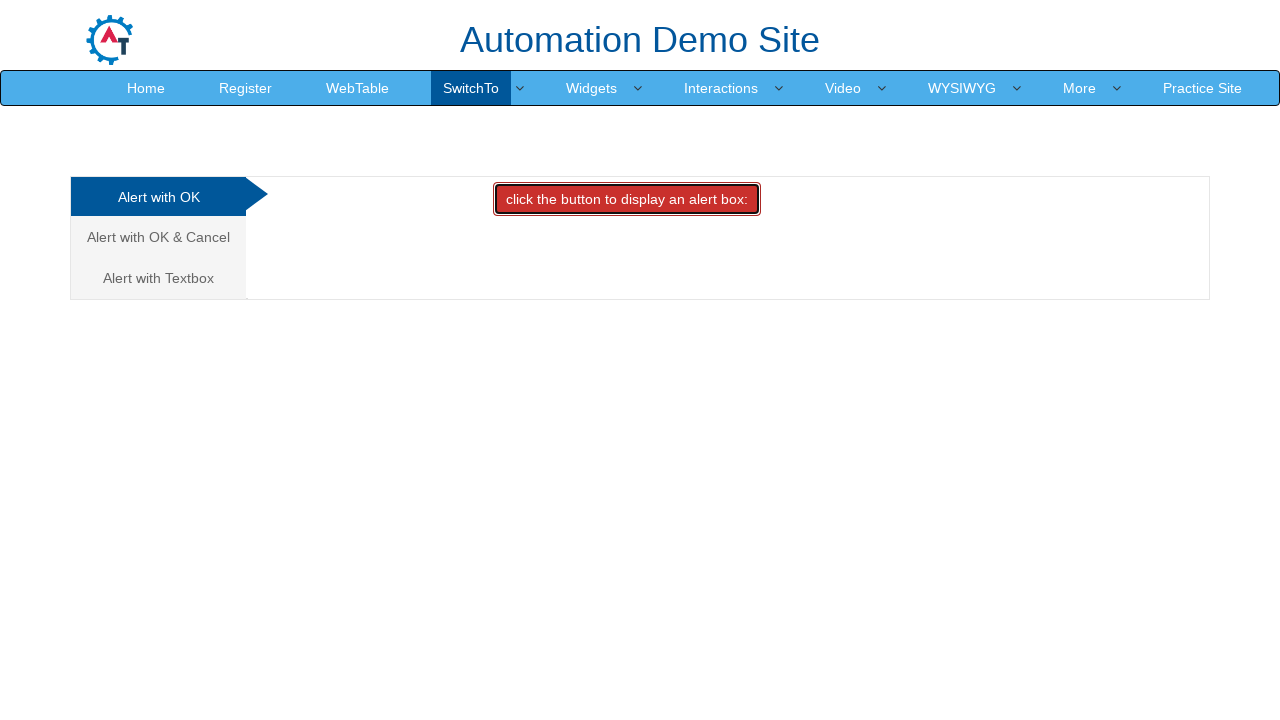

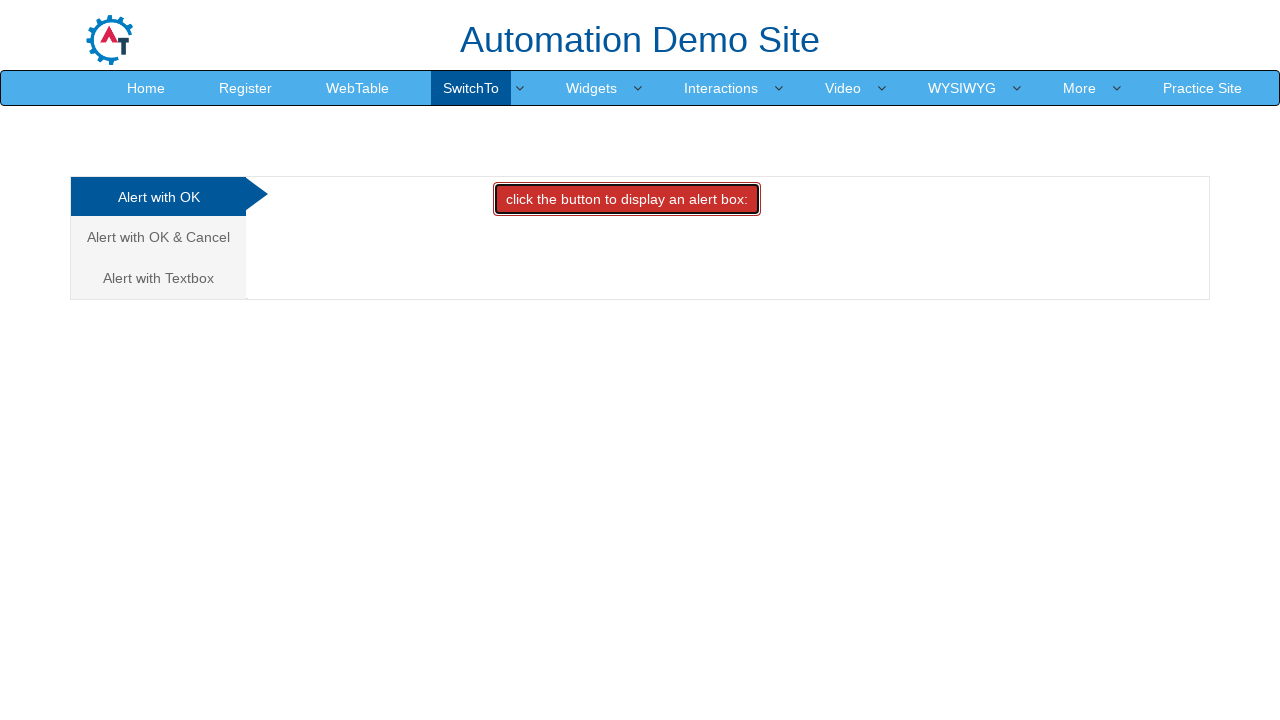